Tests that team rep email links on Sales Team page are visible and have correct mailto format

Starting URL: https://www.andreandson.com/sales-team

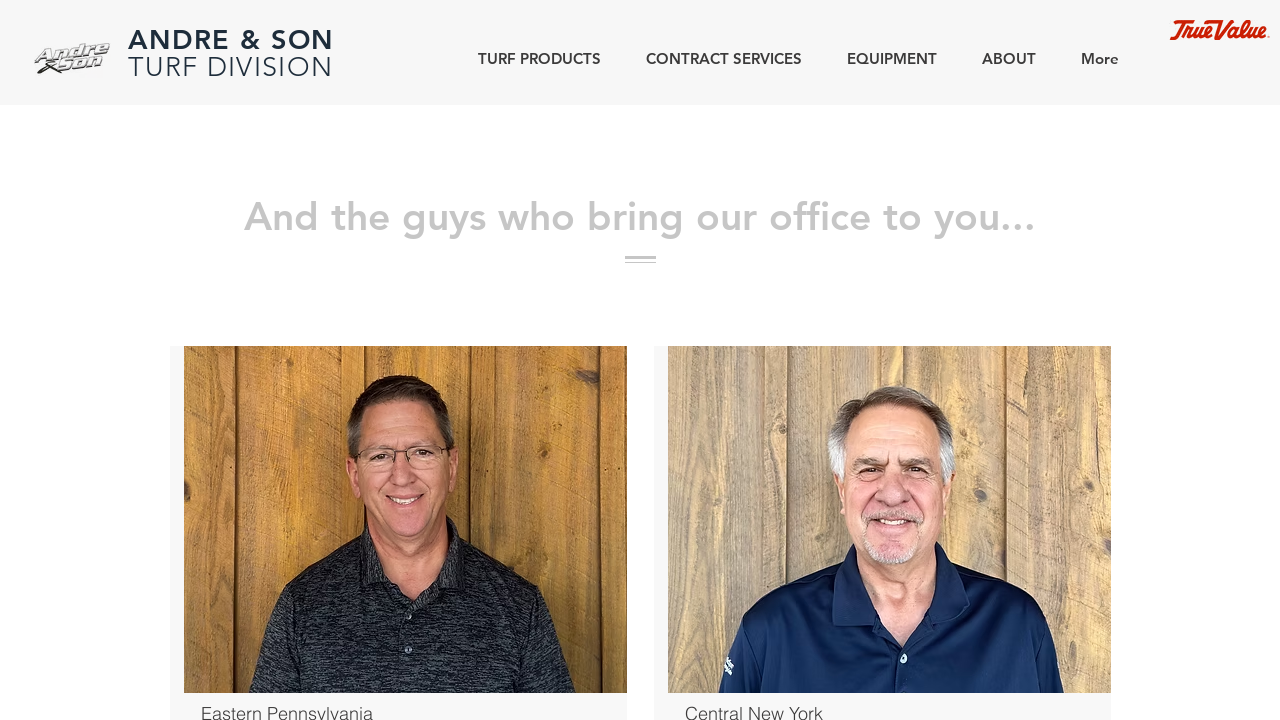

Waited for page to load (domcontentloaded state)
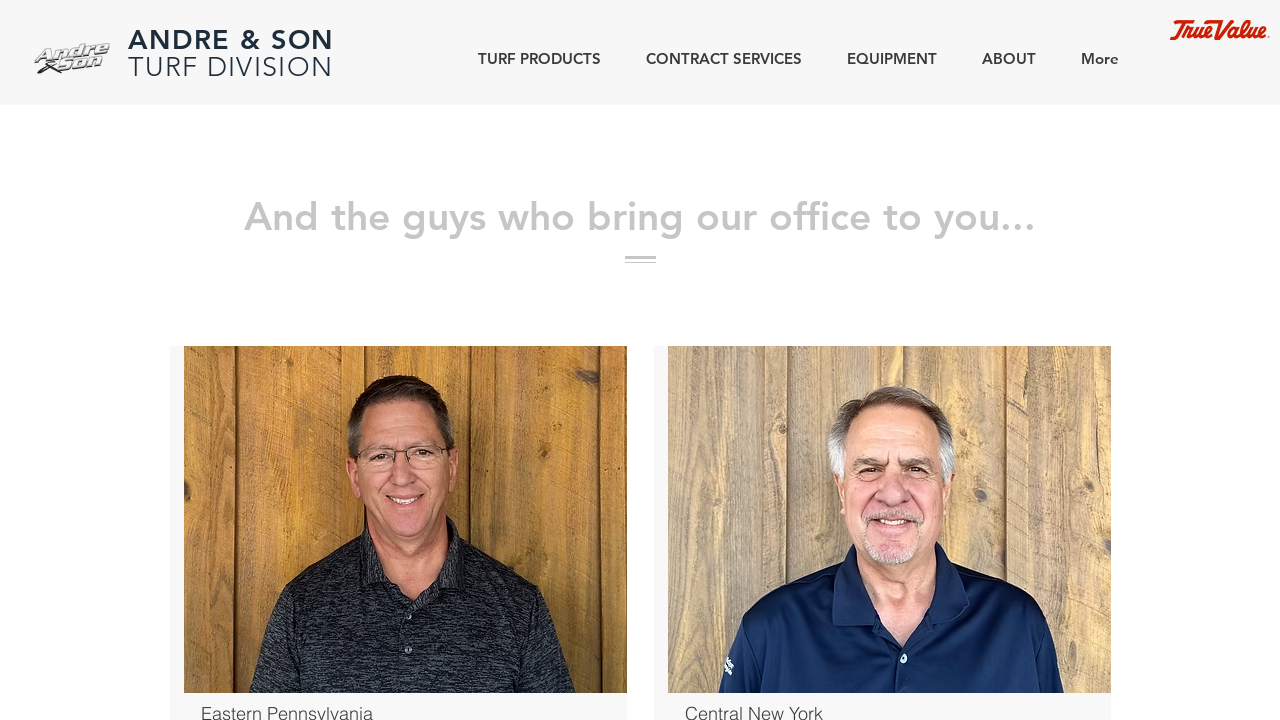

Located all mailto email links on the page
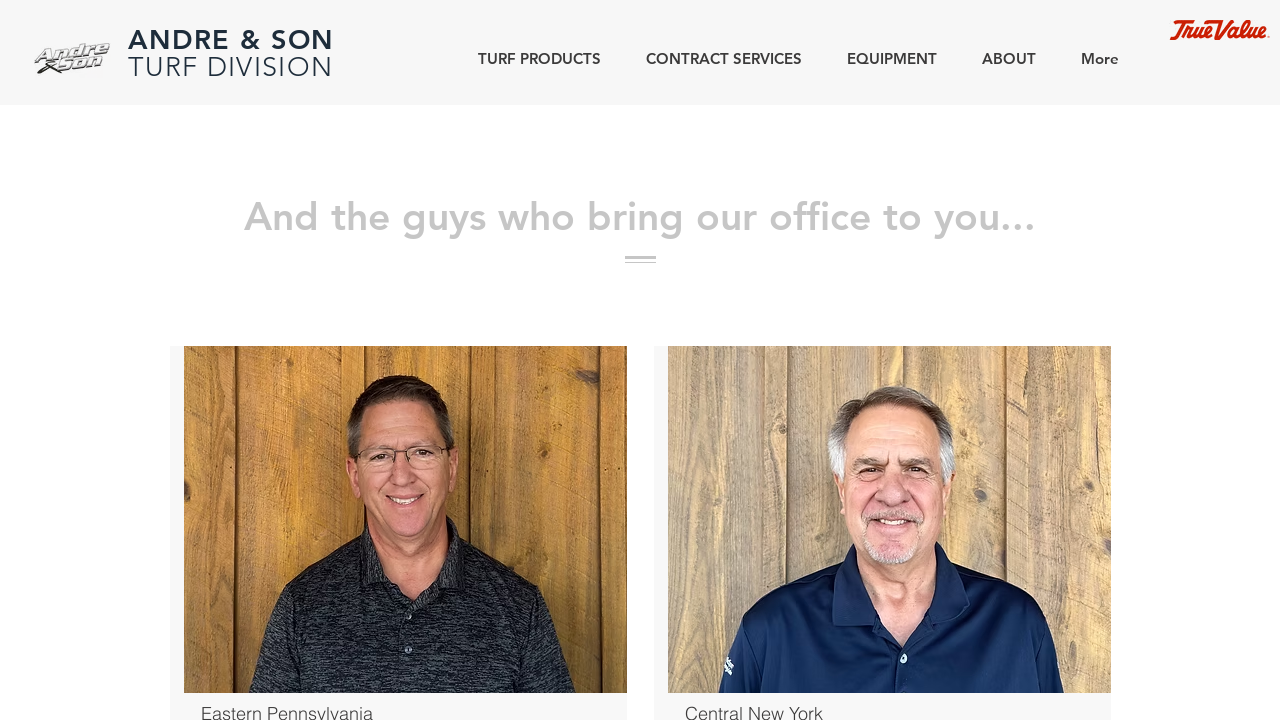

First email link became visible
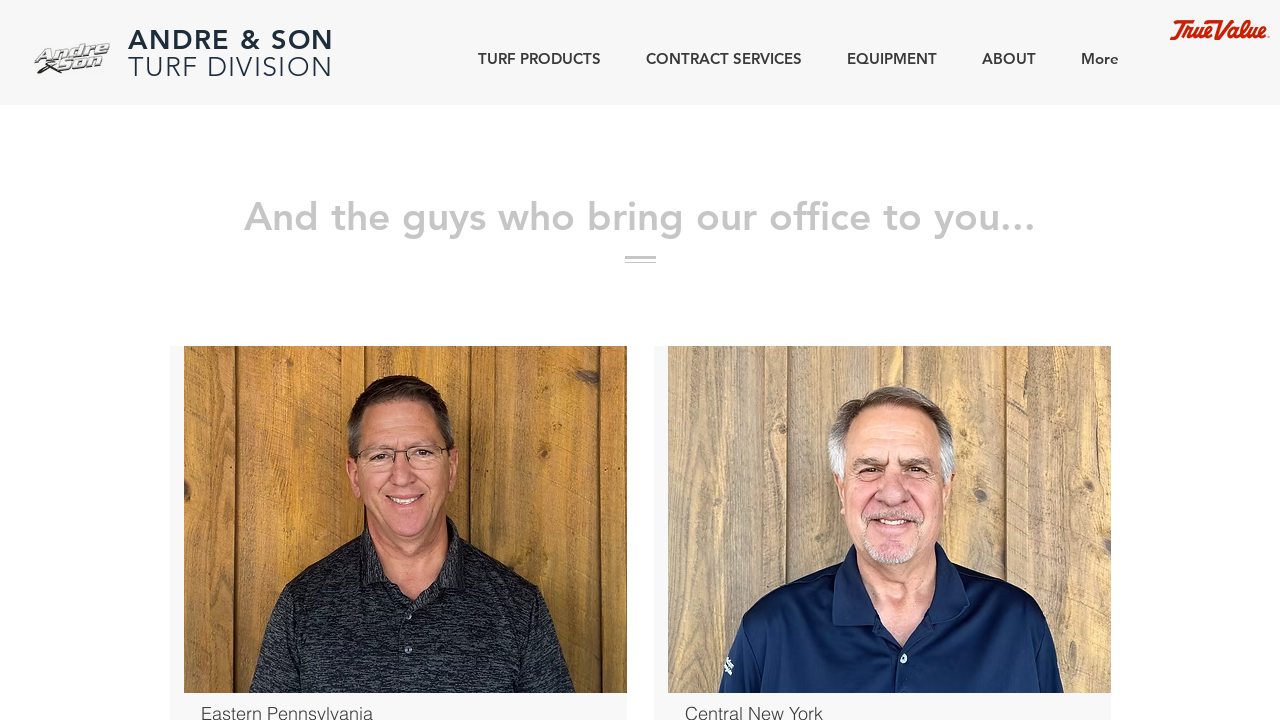

Scrolled first email link into view
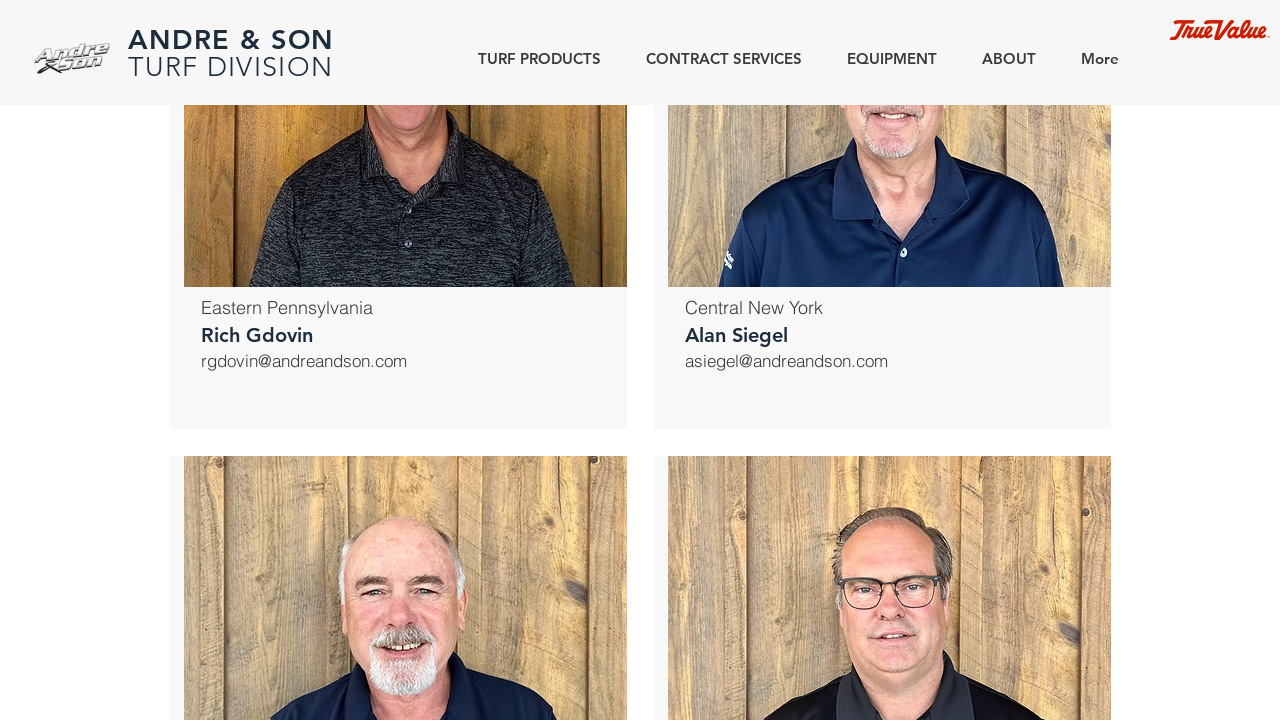

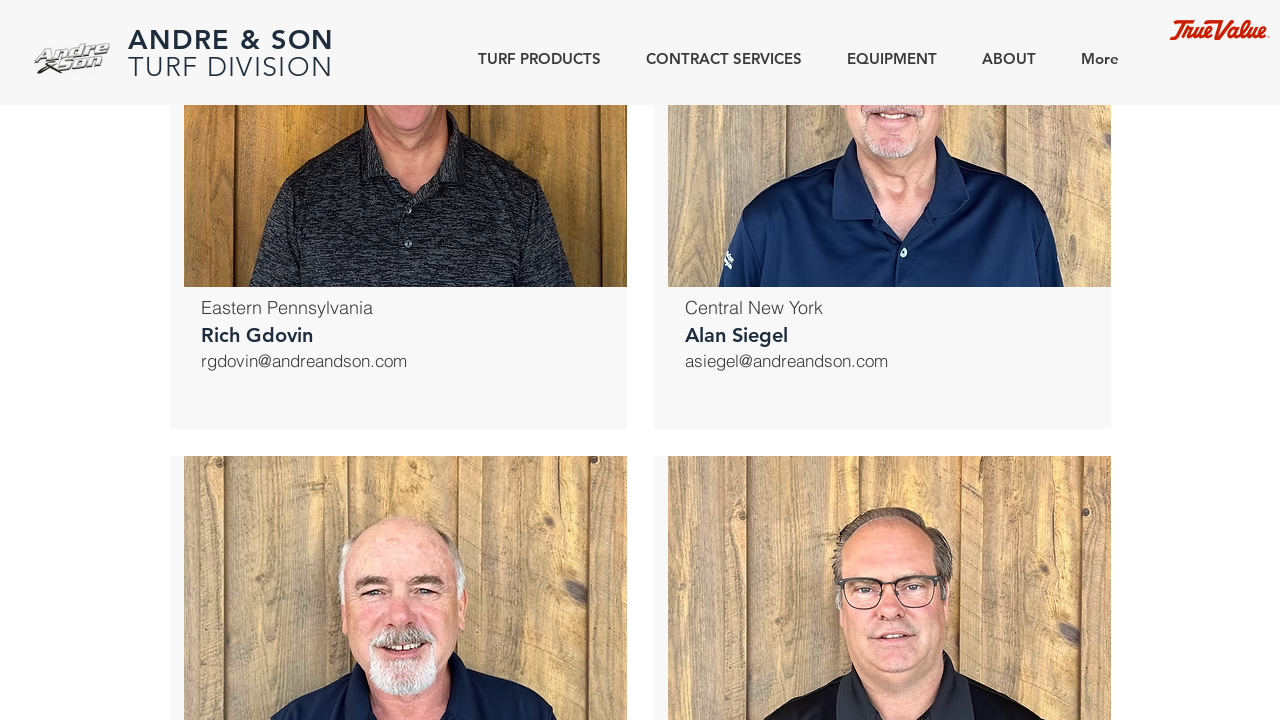